Tests page load functionality on the Playwright documentation intro page by navigating with different waitUntil options (commit, domcontentloaded, load, networkidle) to verify the page loads successfully under each condition.

Starting URL: https://playwright.dev/docs/intro

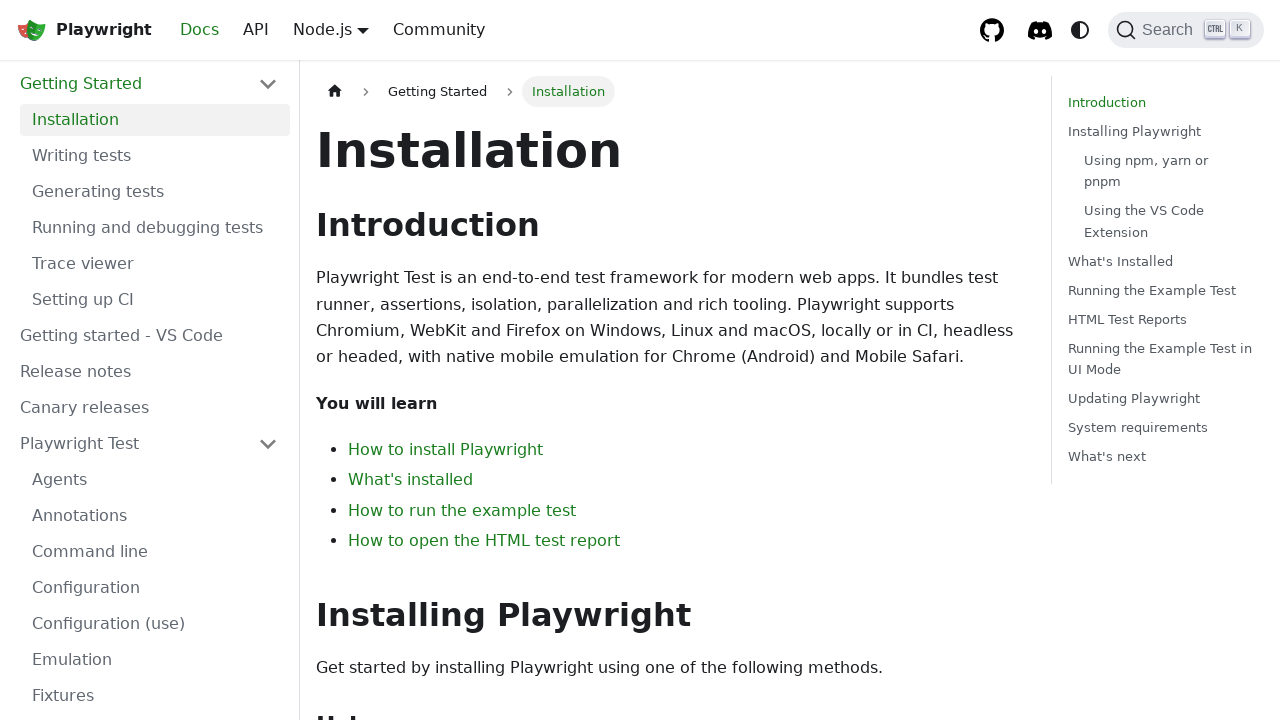

Navigated to Playwright intro page with 'commit' waitUntil option
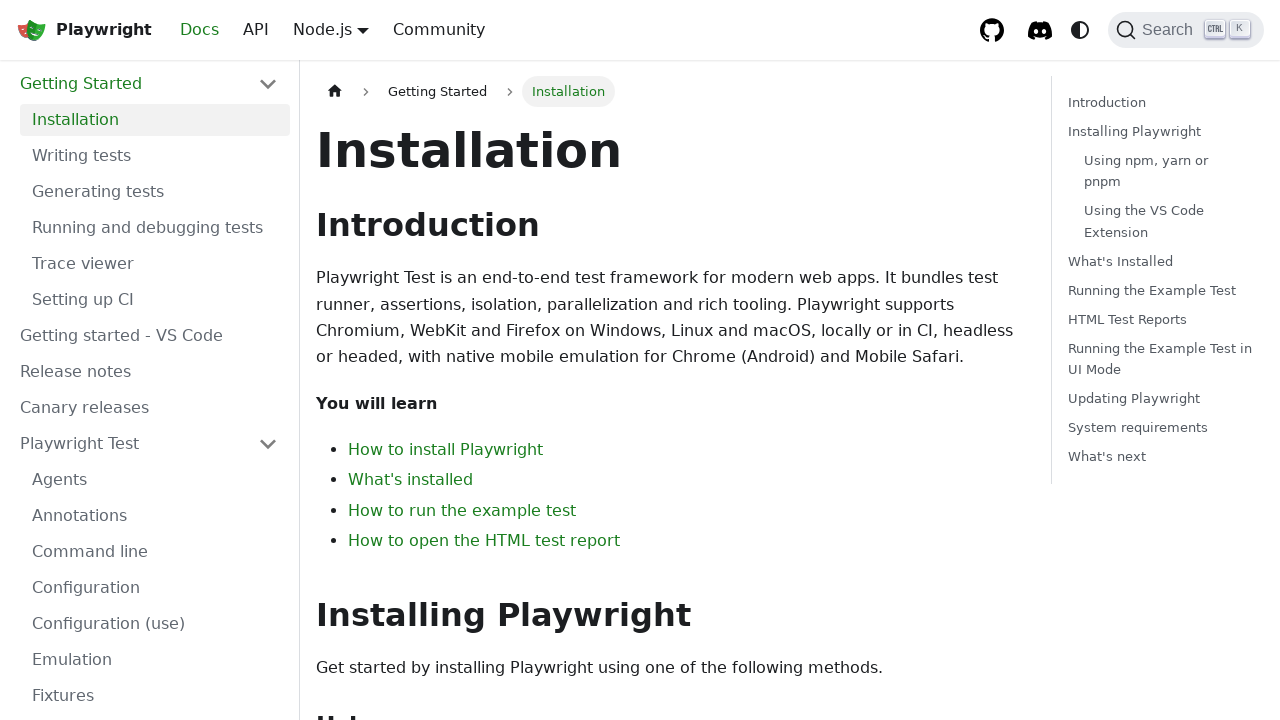

Navigated to Playwright intro page with 'domcontentloaded' waitUntil option
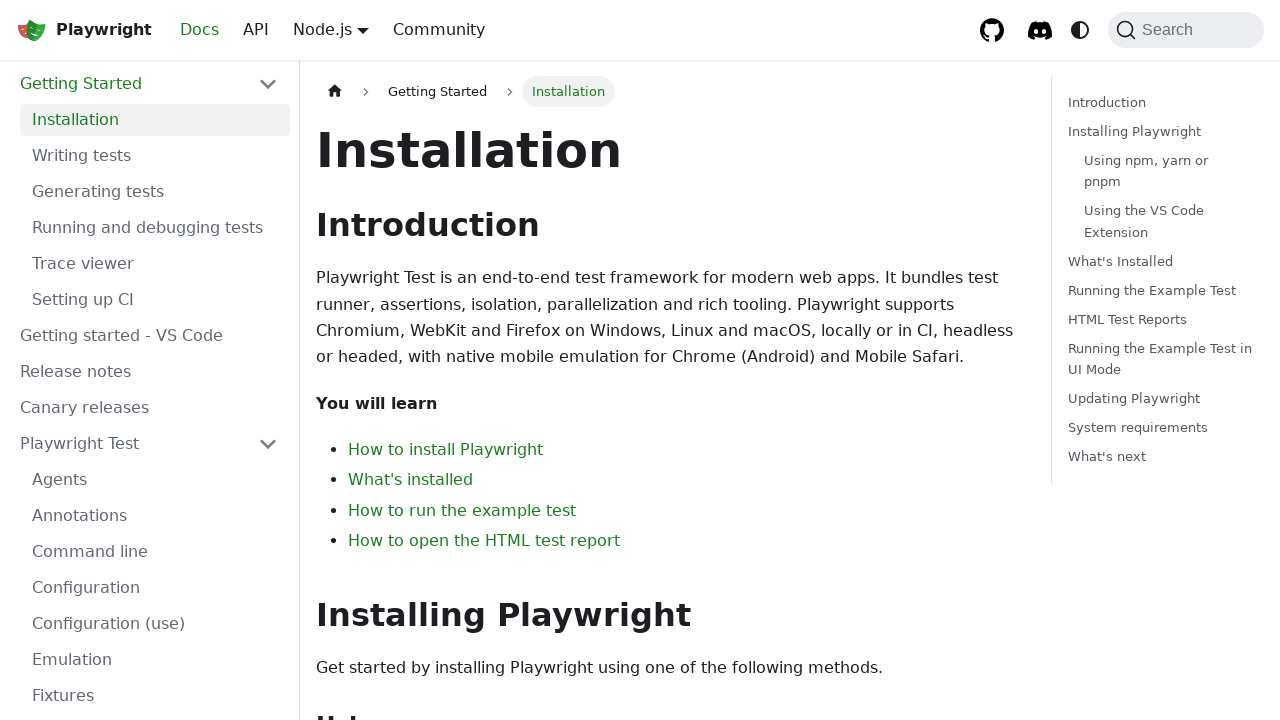

Navigated to Playwright intro page with 'load' waitUntil option
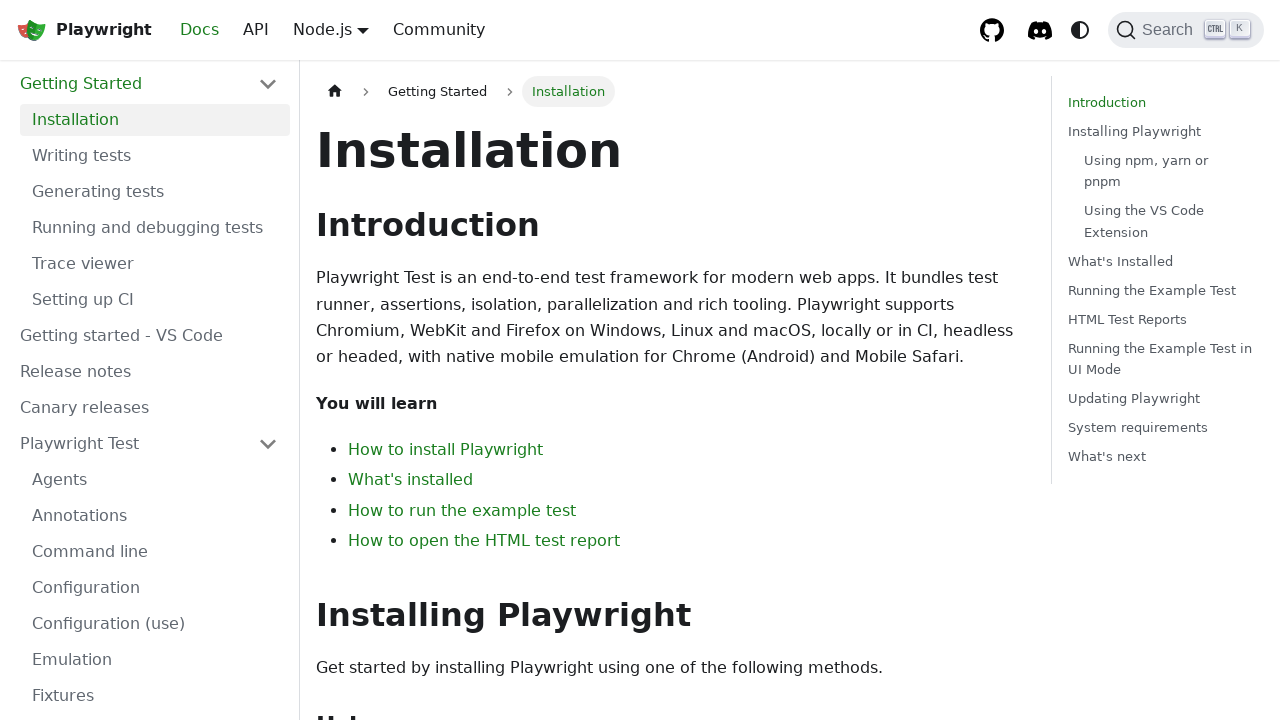

Navigated to Playwright intro page with 'networkidle' waitUntil option
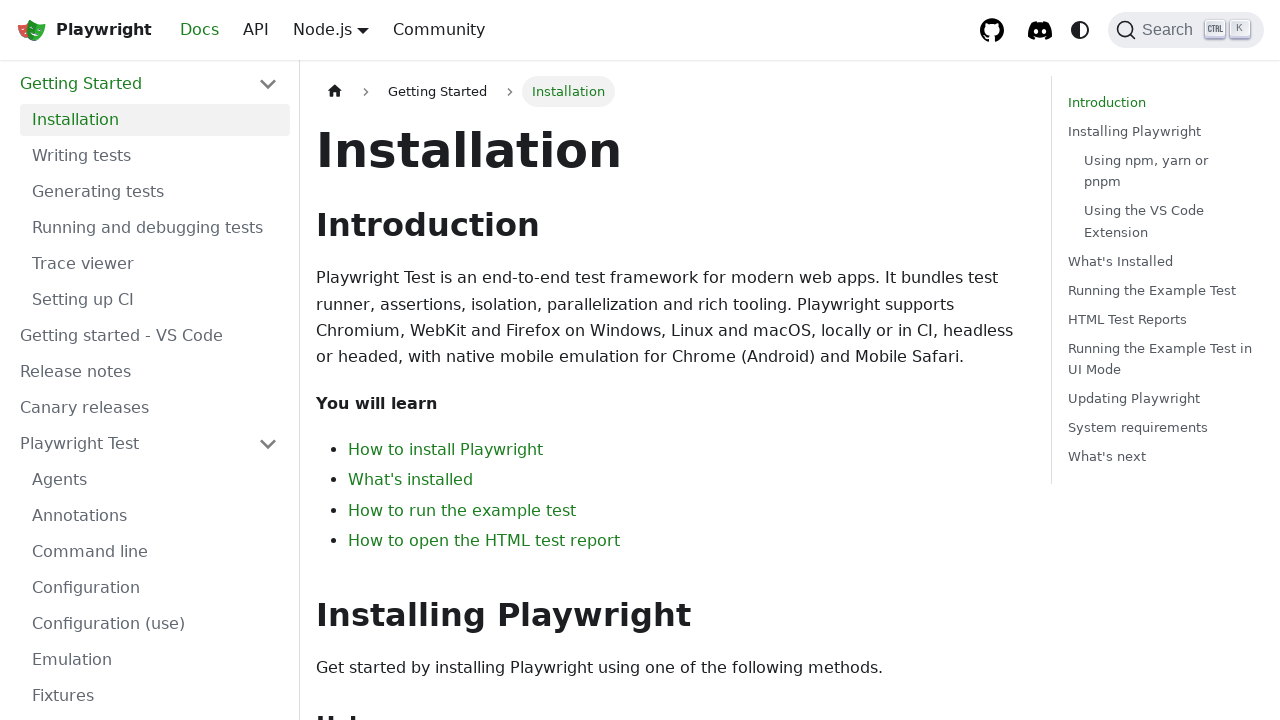

Verified article element loaded on page
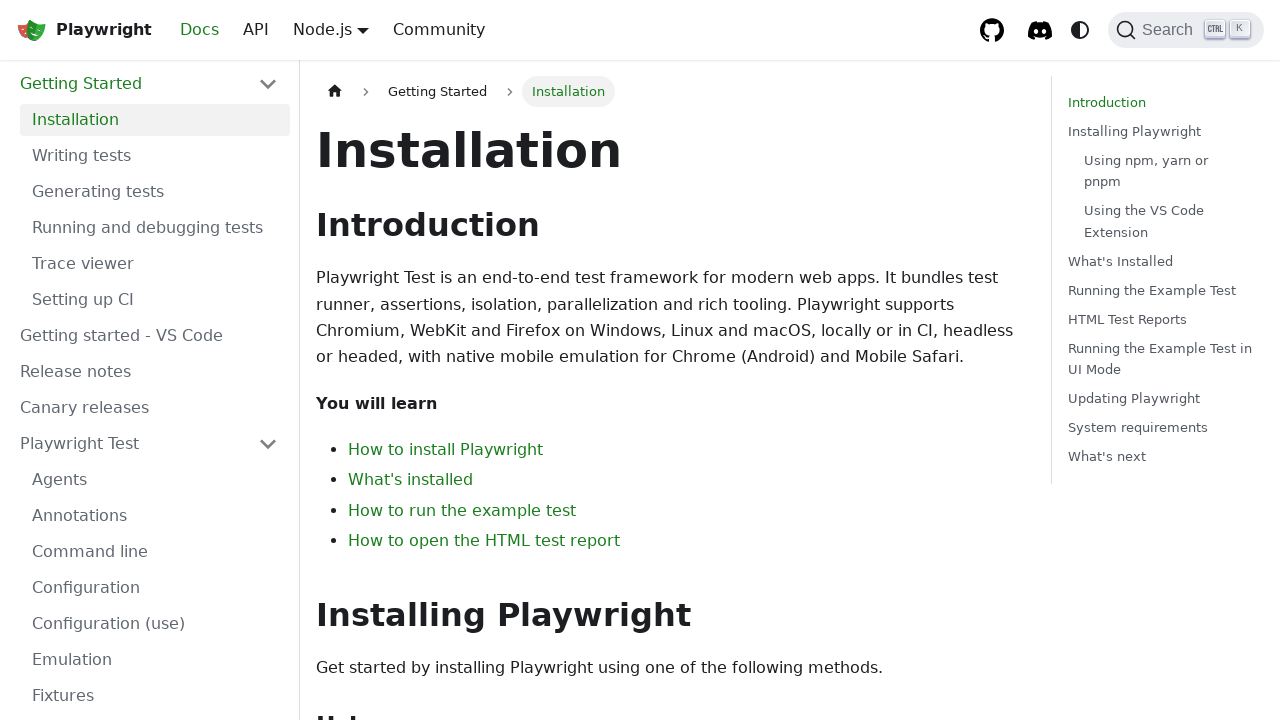

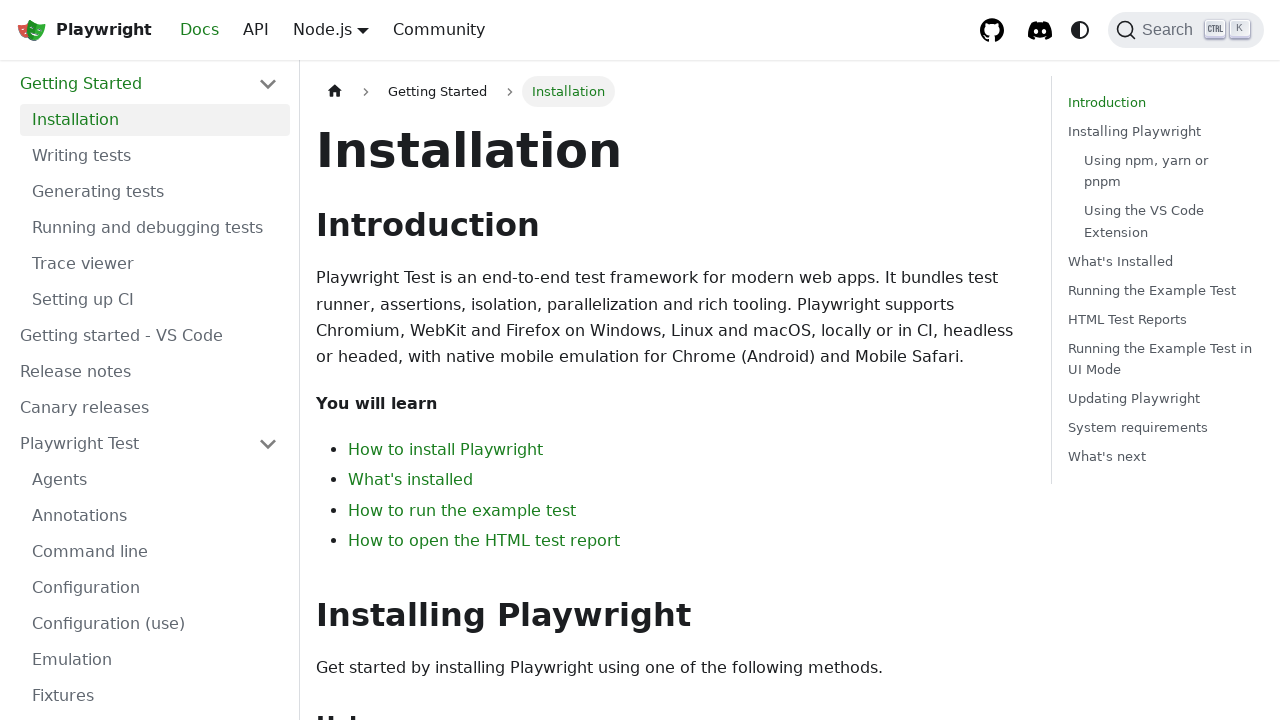